Tests user registration functionality on a demo page by clicking the registration link, filling out name, email, and password fields, submitting the form, and verifying the success message.

Starting URL: https://erikdark.github.io/zachet_selenium_01/index.html

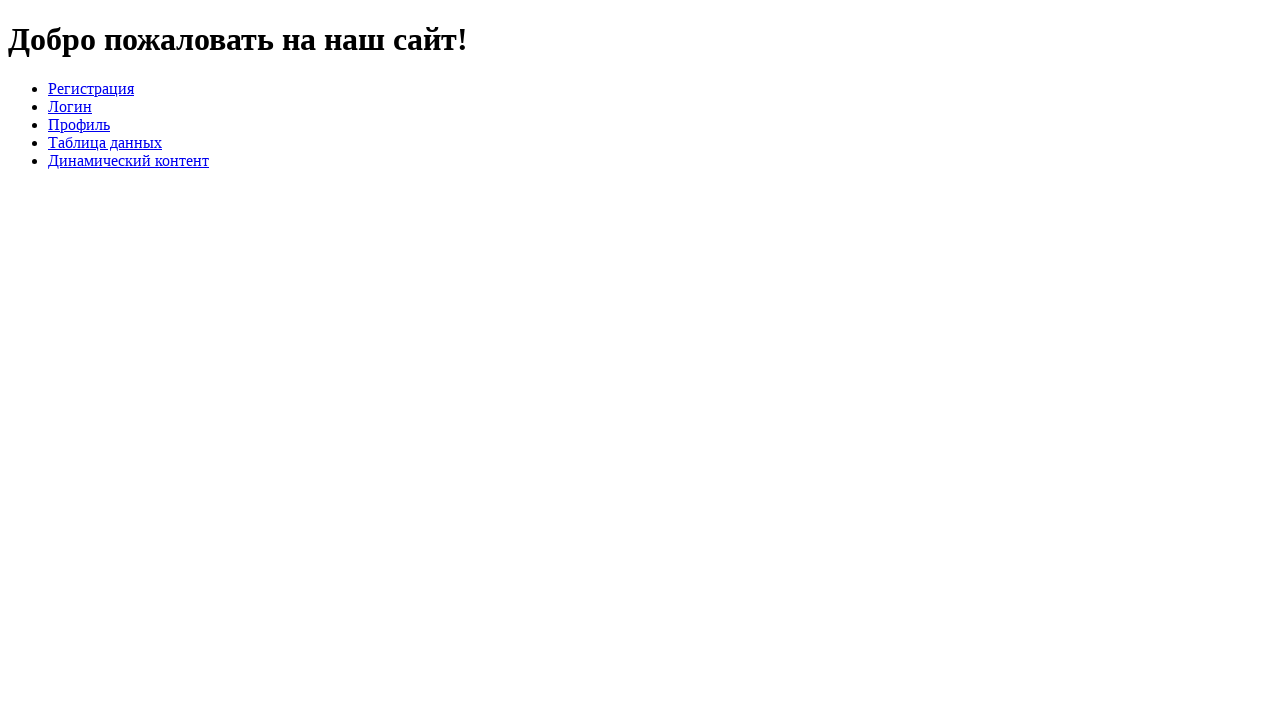

Navigated to registration demo page
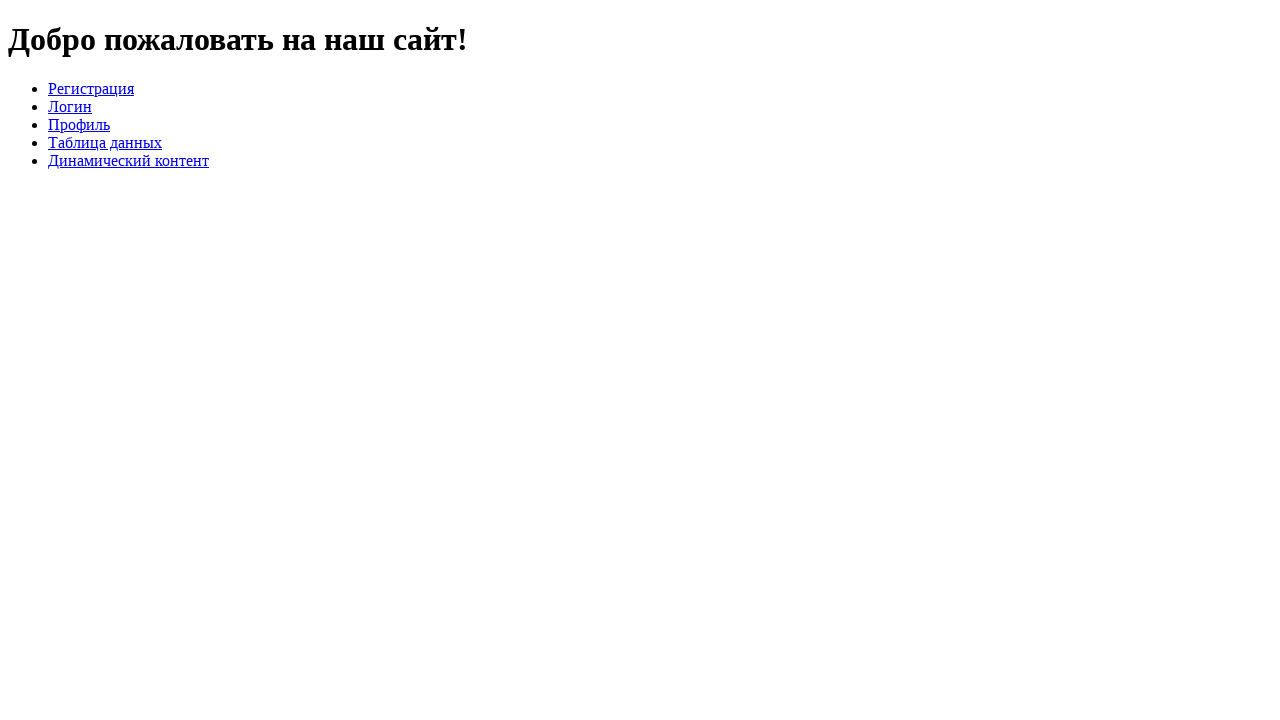

Clicked on the registration link at (91, 88) on text=Регистрация
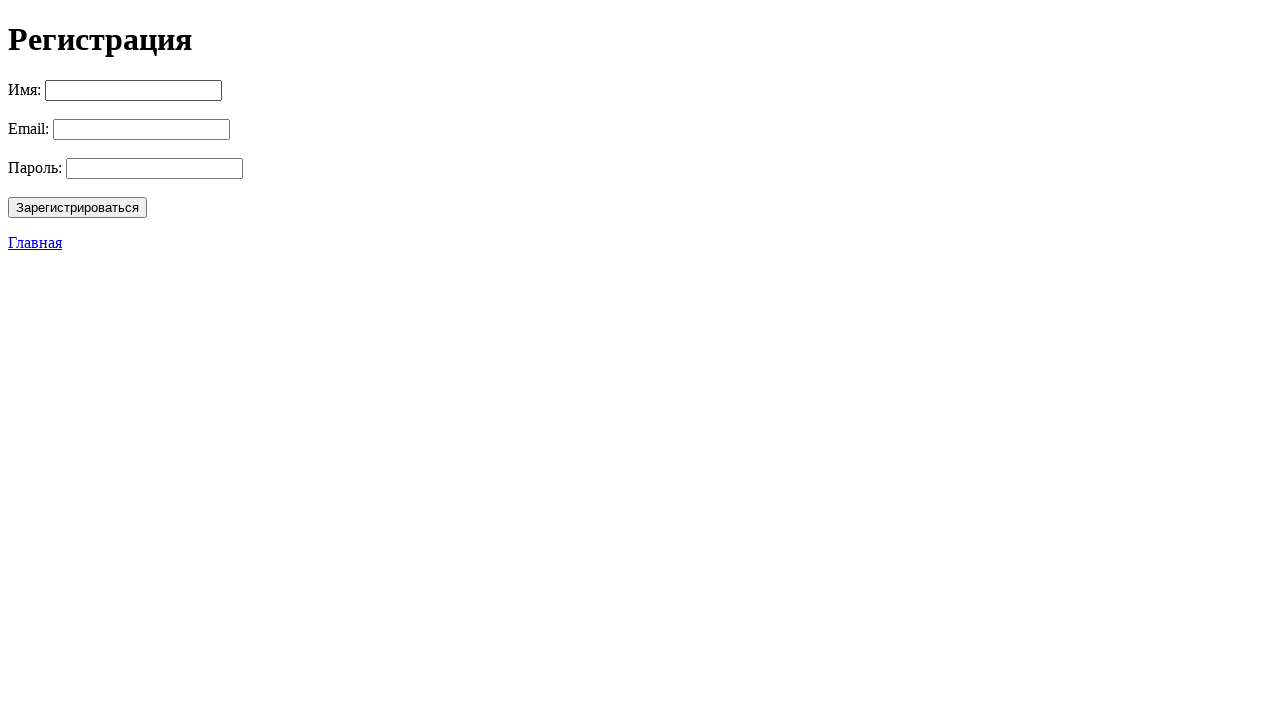

Filled in name field with 'Ivan' on #name
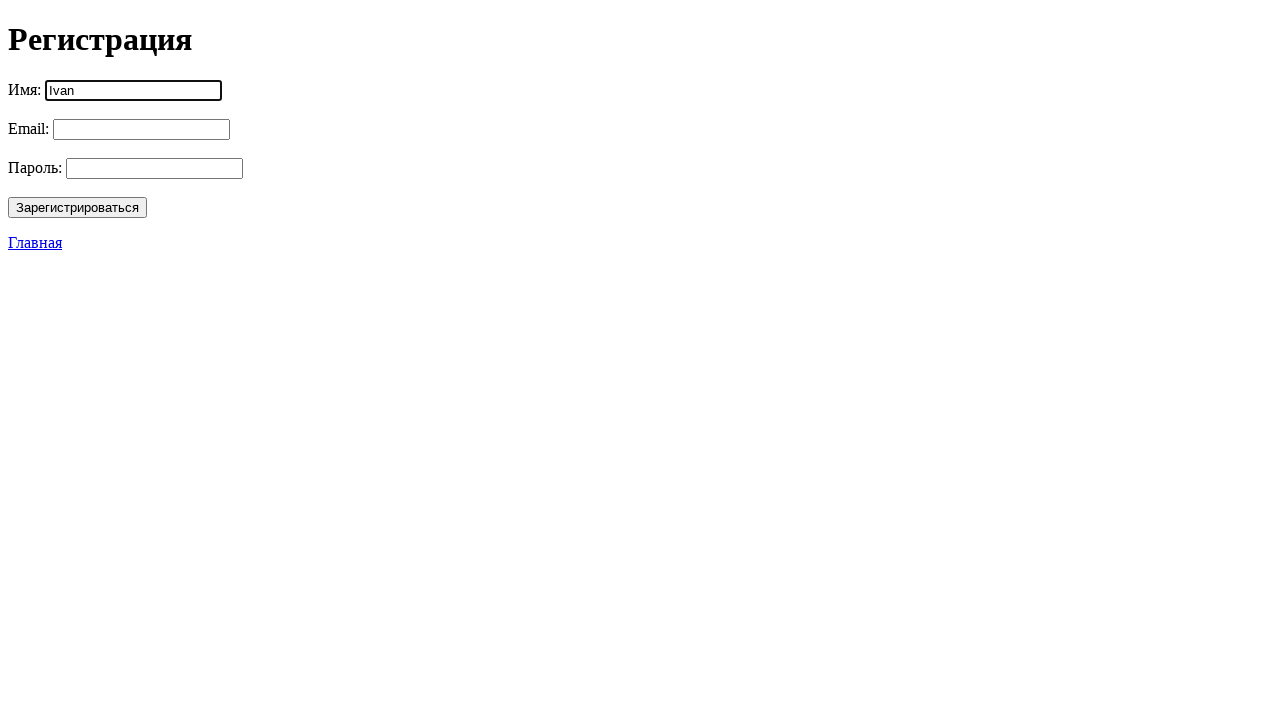

Filled in email field with 'ivan@peter.ru' on #email
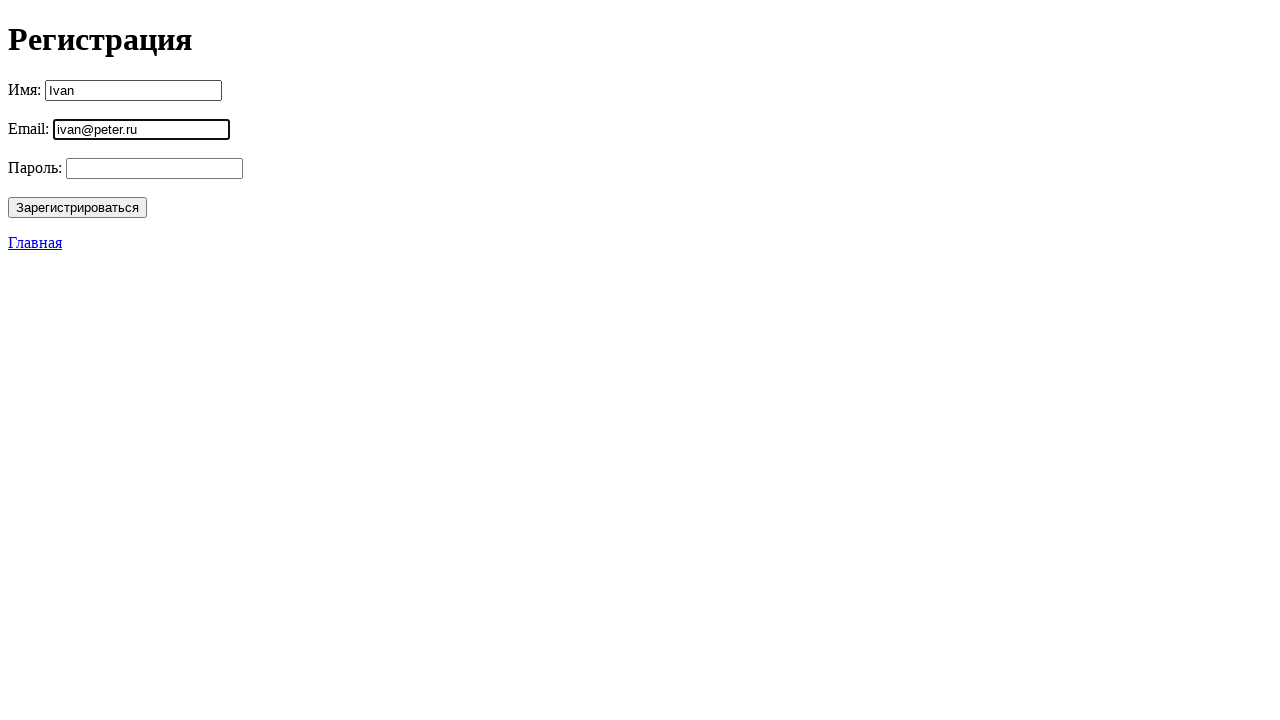

Filled in password field with '123' on #password
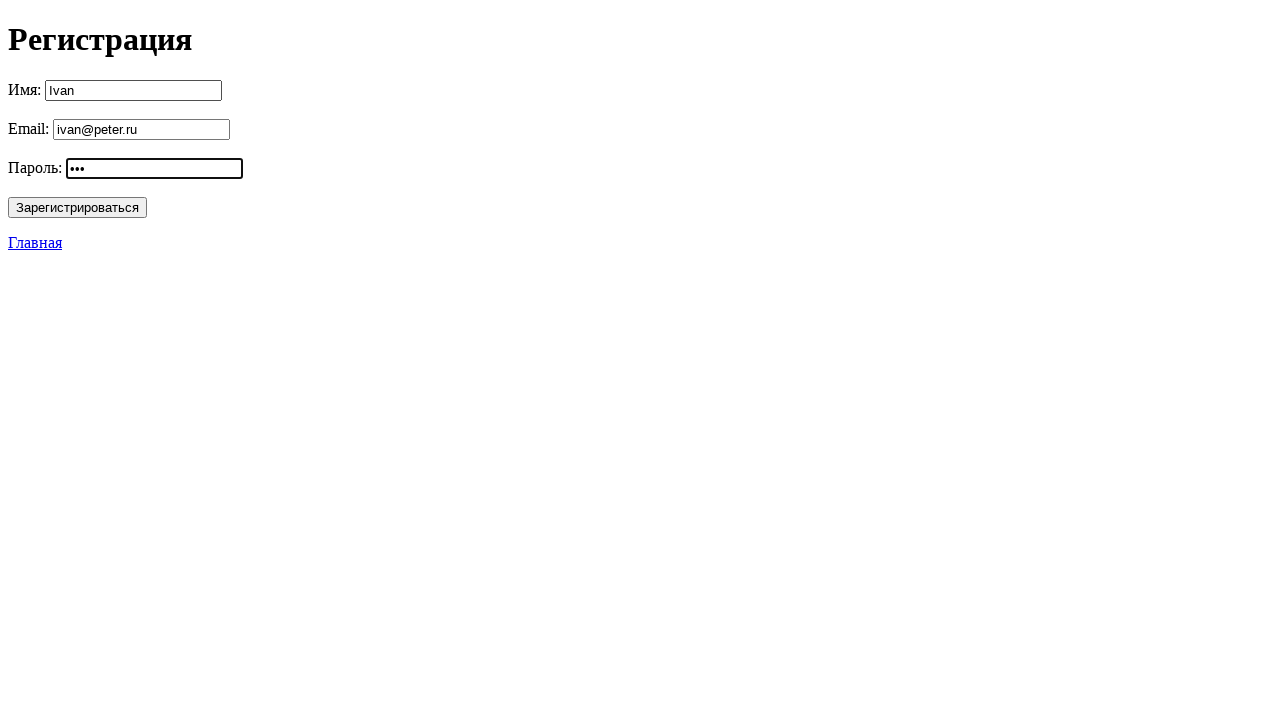

Clicked the registration button at (78, 207) on button
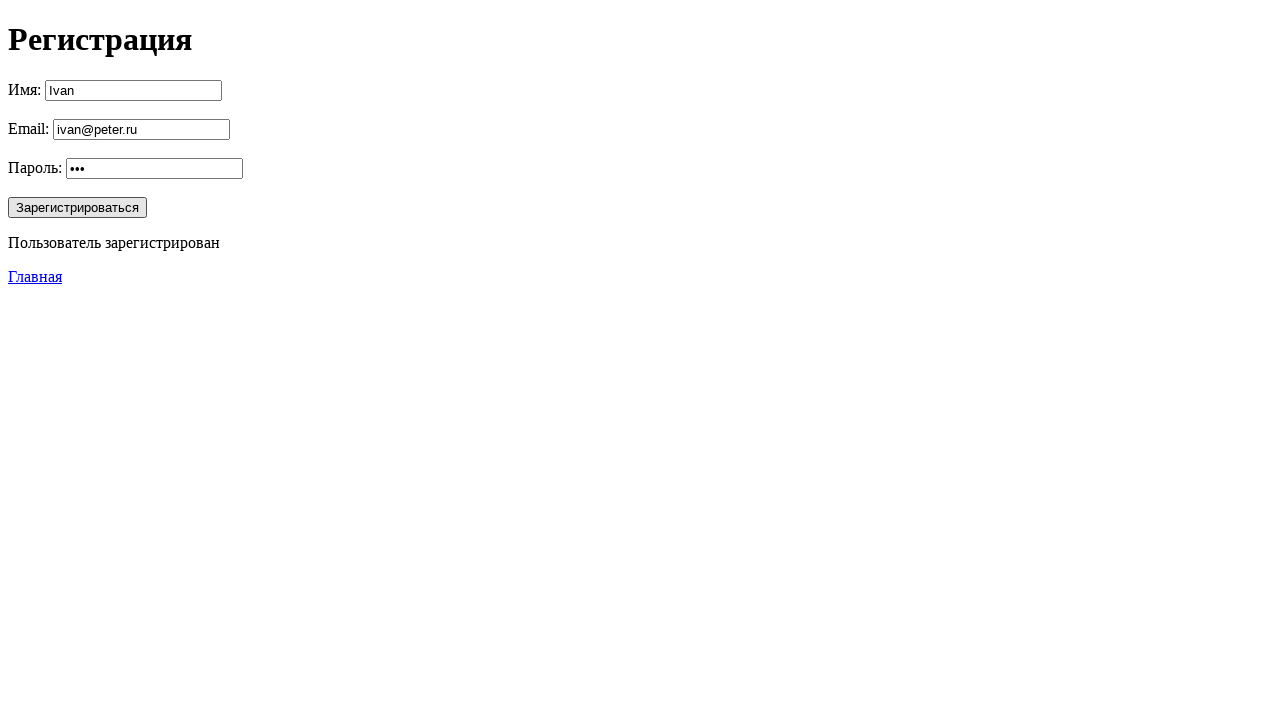

Success message appeared
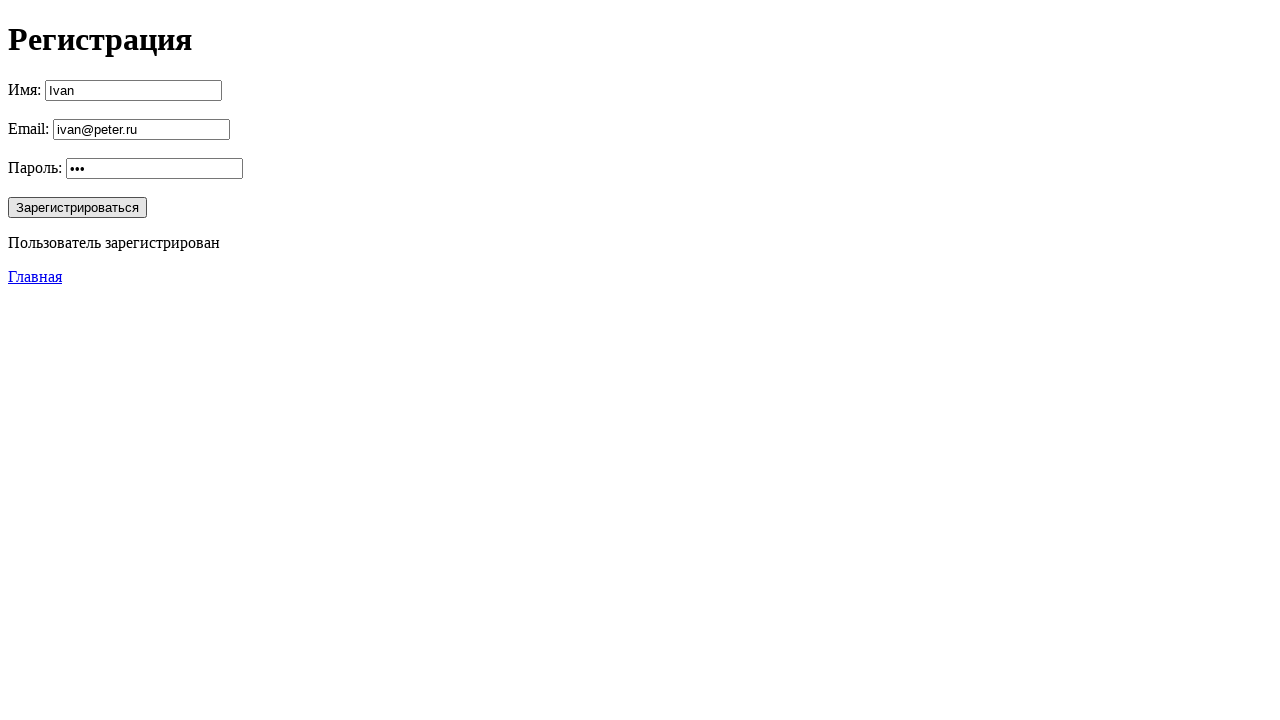

Retrieved success message text
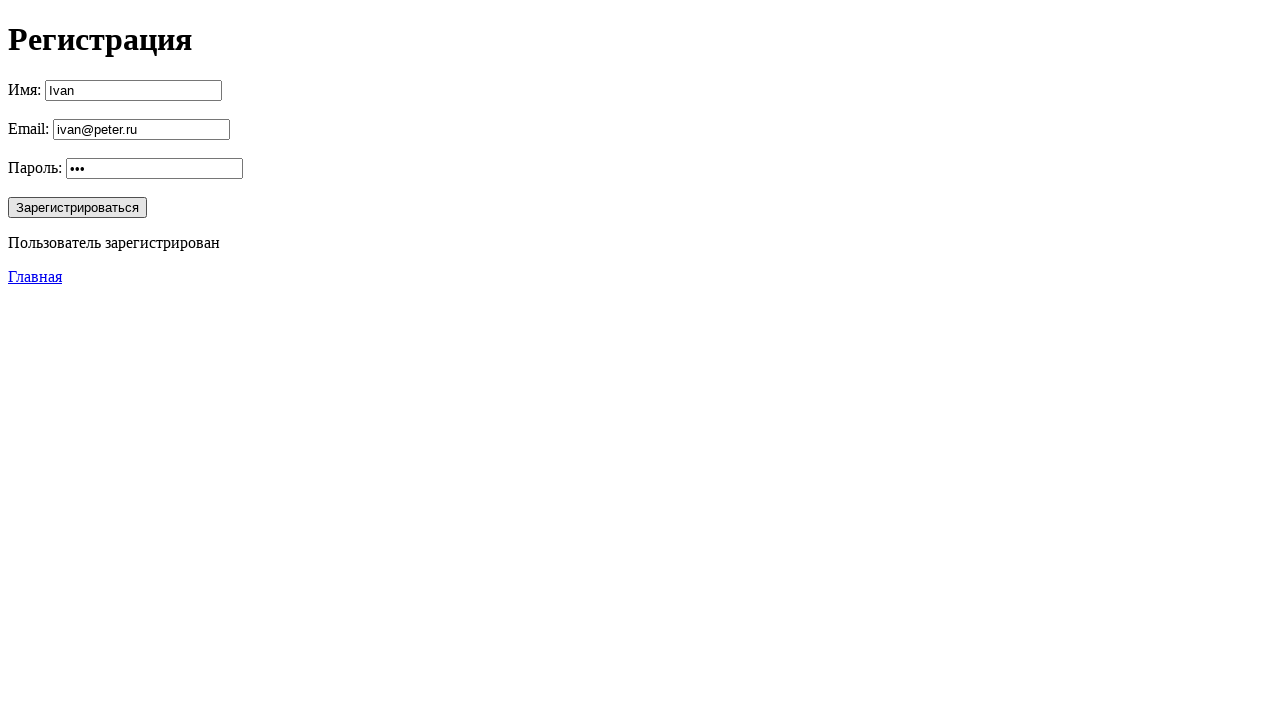

Verified success message equals 'Пользователь зарегистрирован'
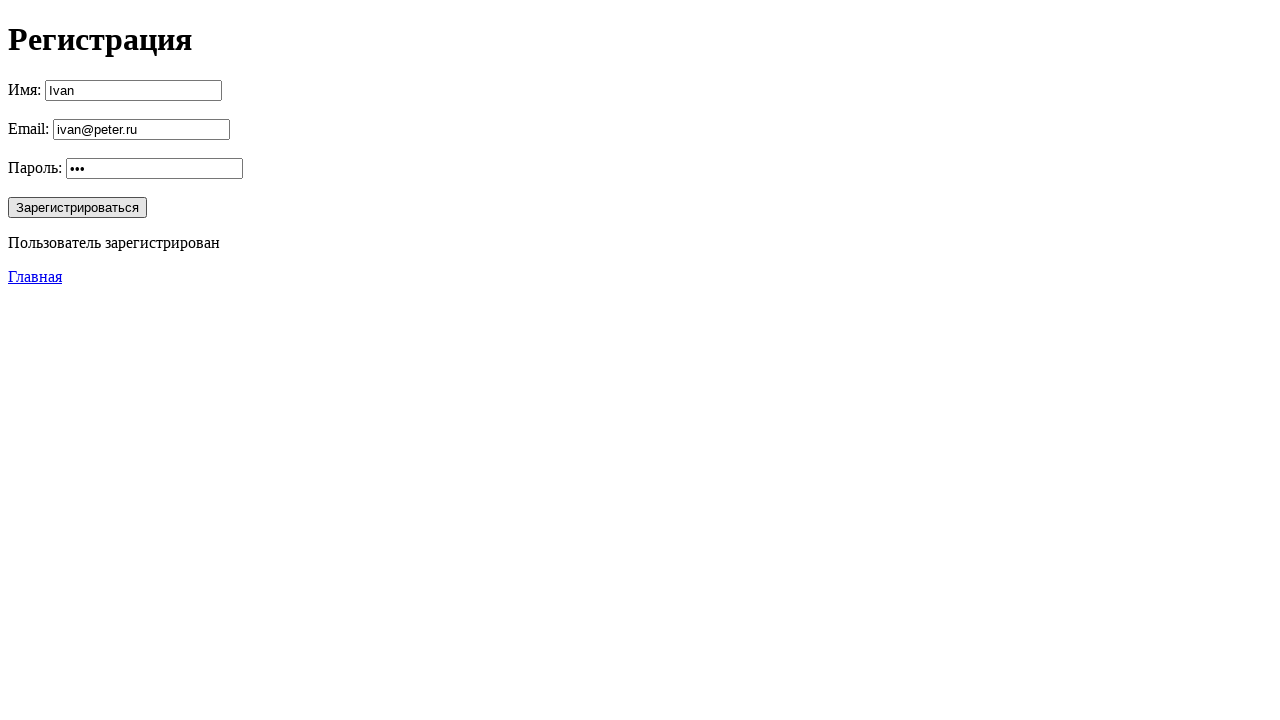

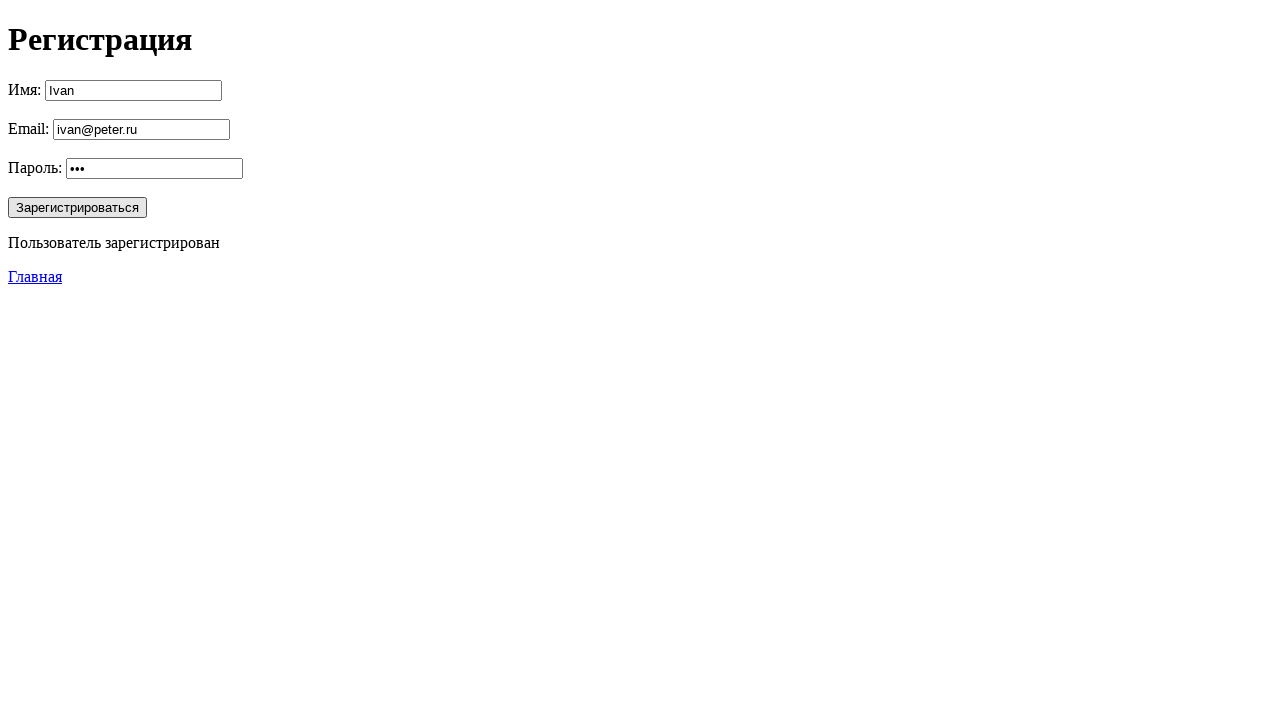